Tests closing a modal popup that appears on page load by clicking the close button in the modal footer

Starting URL: http://the-internet.herokuapp.com/entry_ad

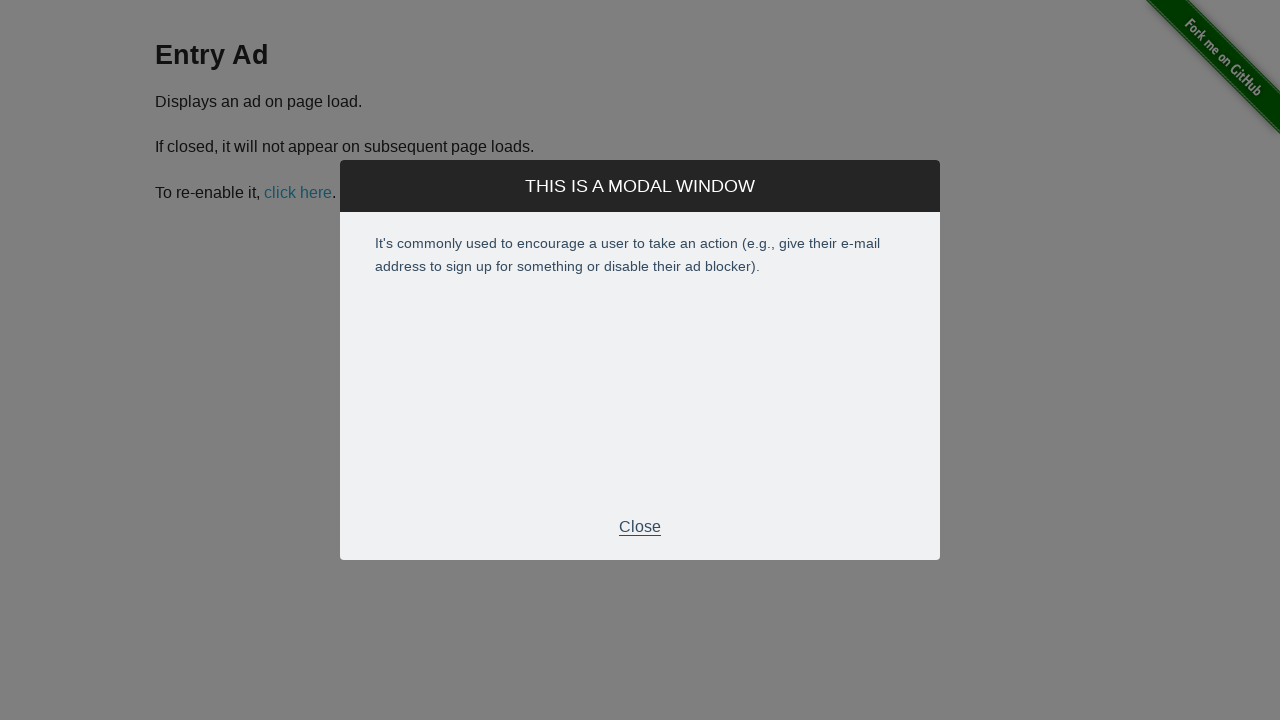

Modal popup appeared on page load
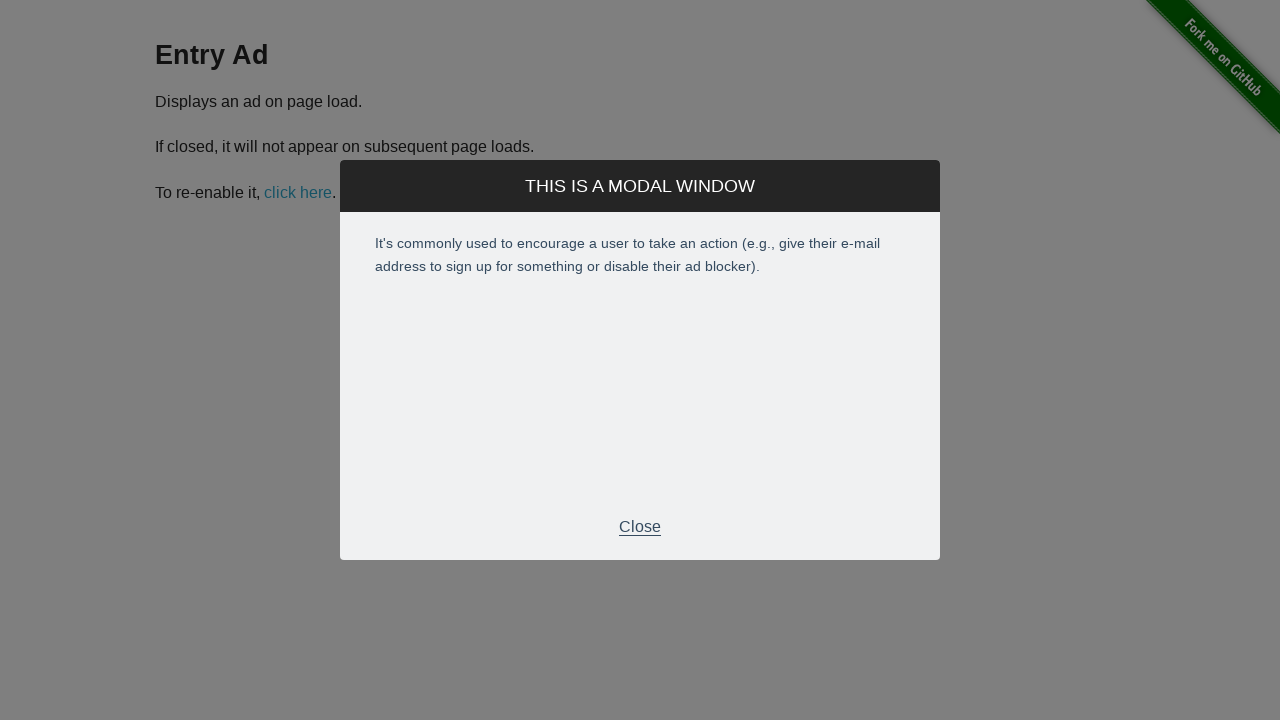

Clicked close button in modal footer to close the modal at (640, 527) on div.modal-footer
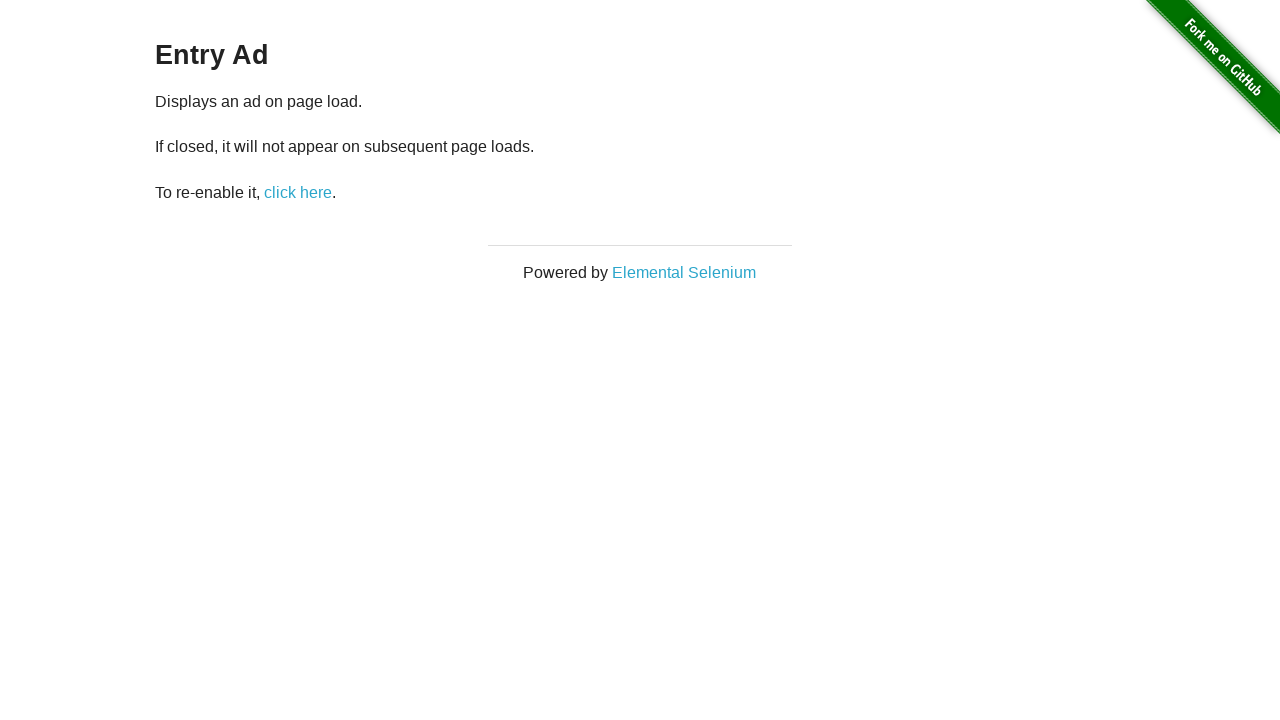

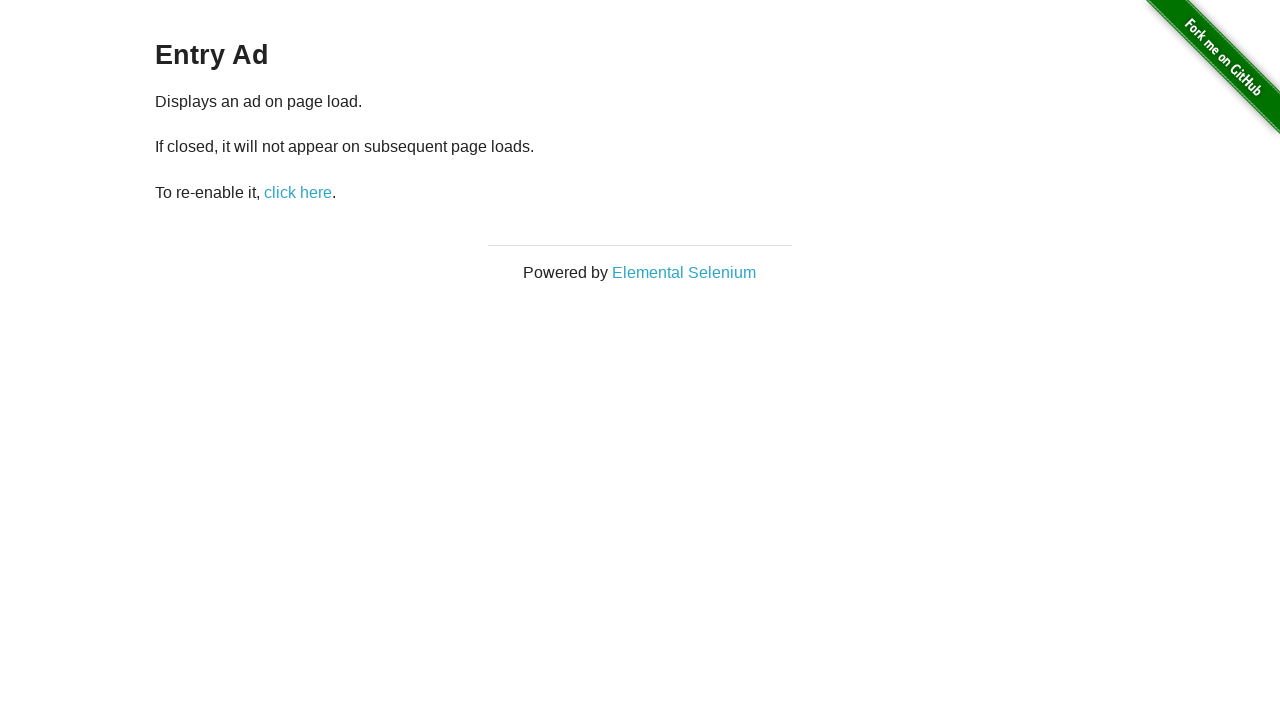